Tests date input by typing a date directly into the text box and verifying the result displays the correct date

Starting URL: https://kristinek.github.io/site/examples/actions

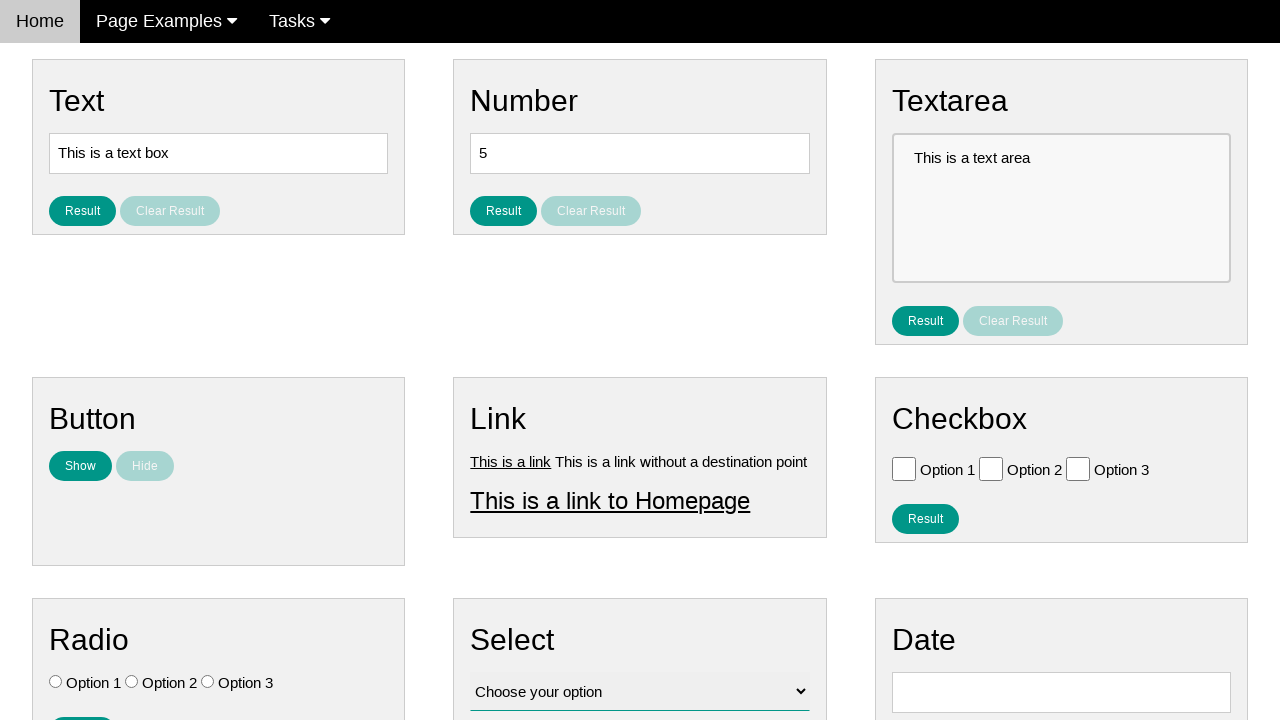

Clicked on the date input field at (1061, 692) on #vfb-8
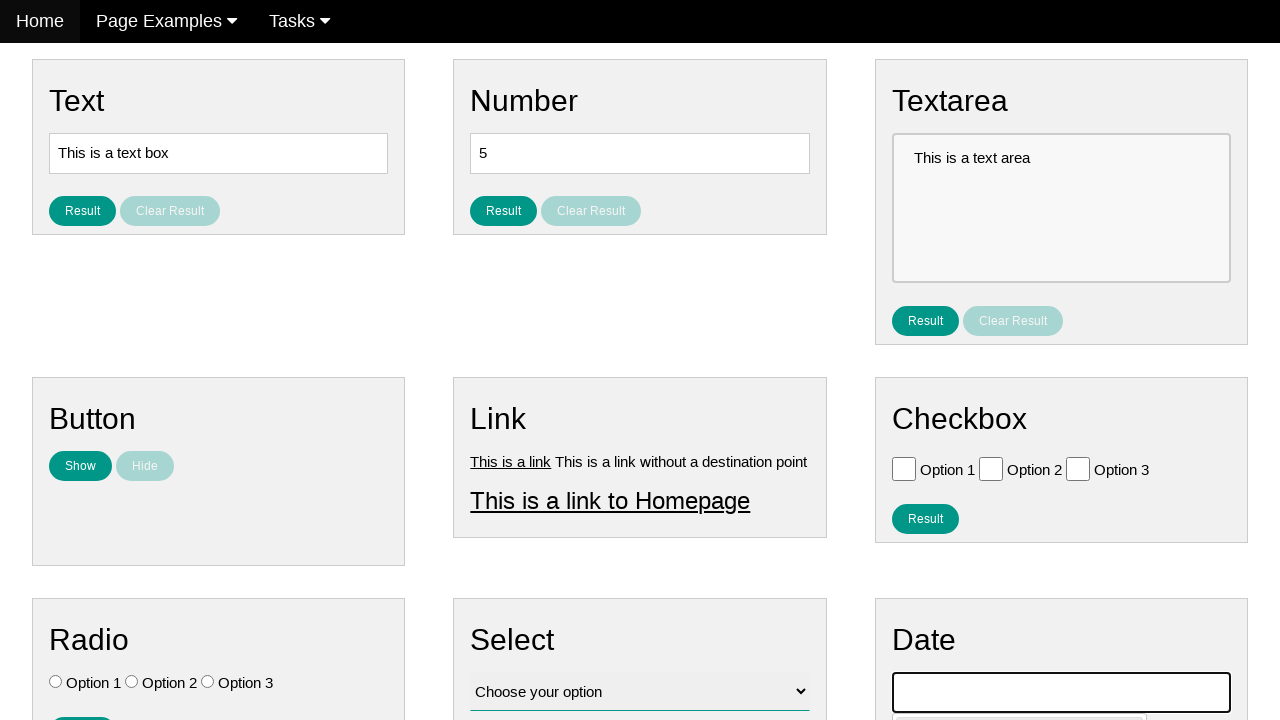

Cleared the date input field on #vfb-8
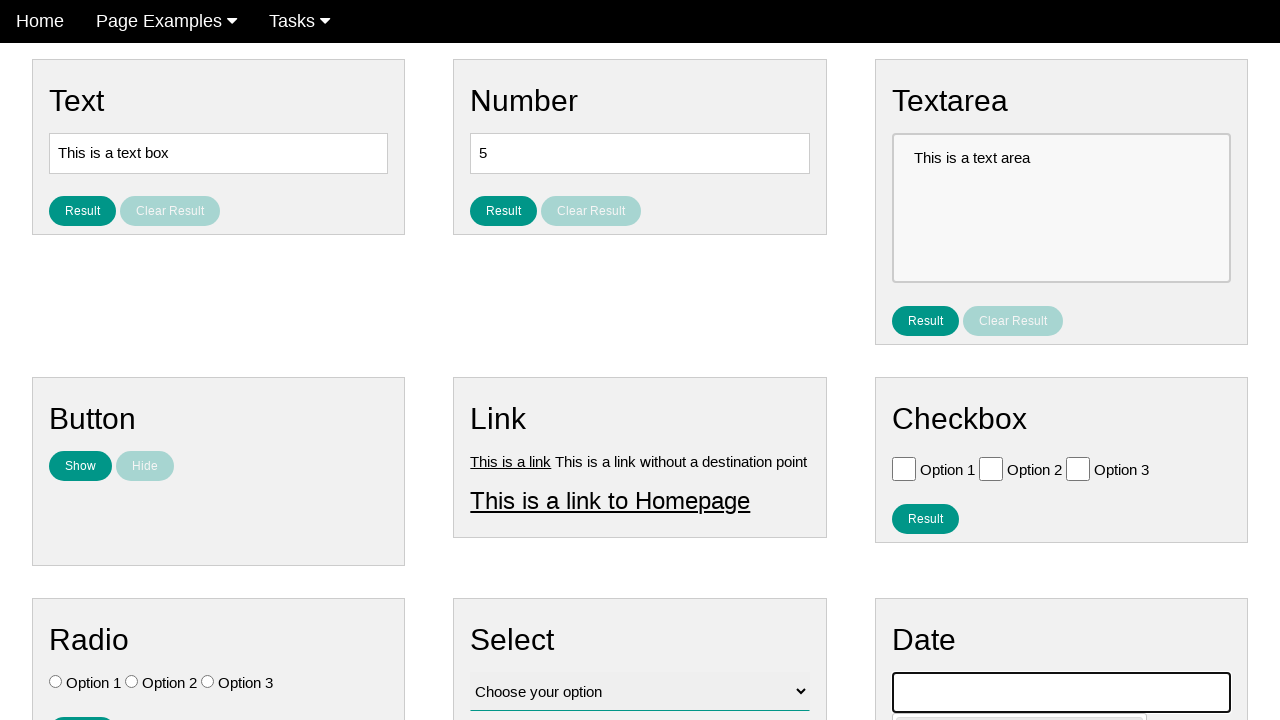

Typed date '02/05/1959' into the date input field on #vfb-8
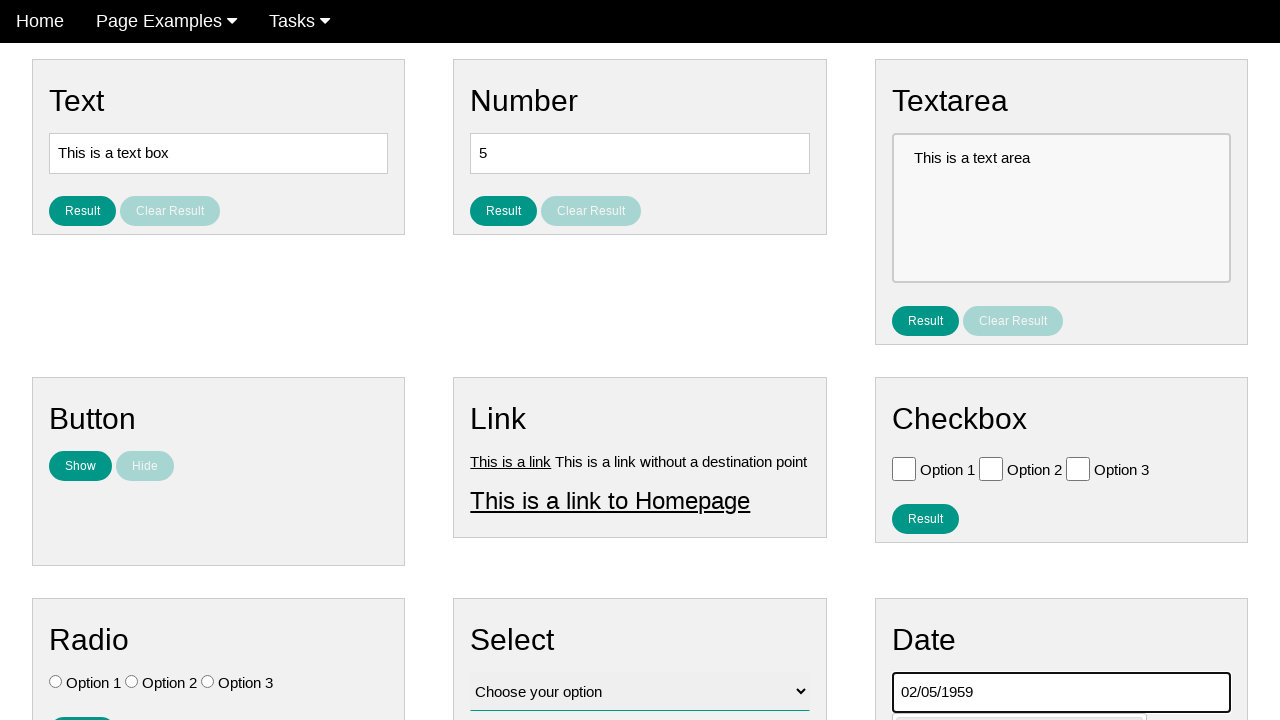

Pressed Enter to confirm the date entry on #vfb-8
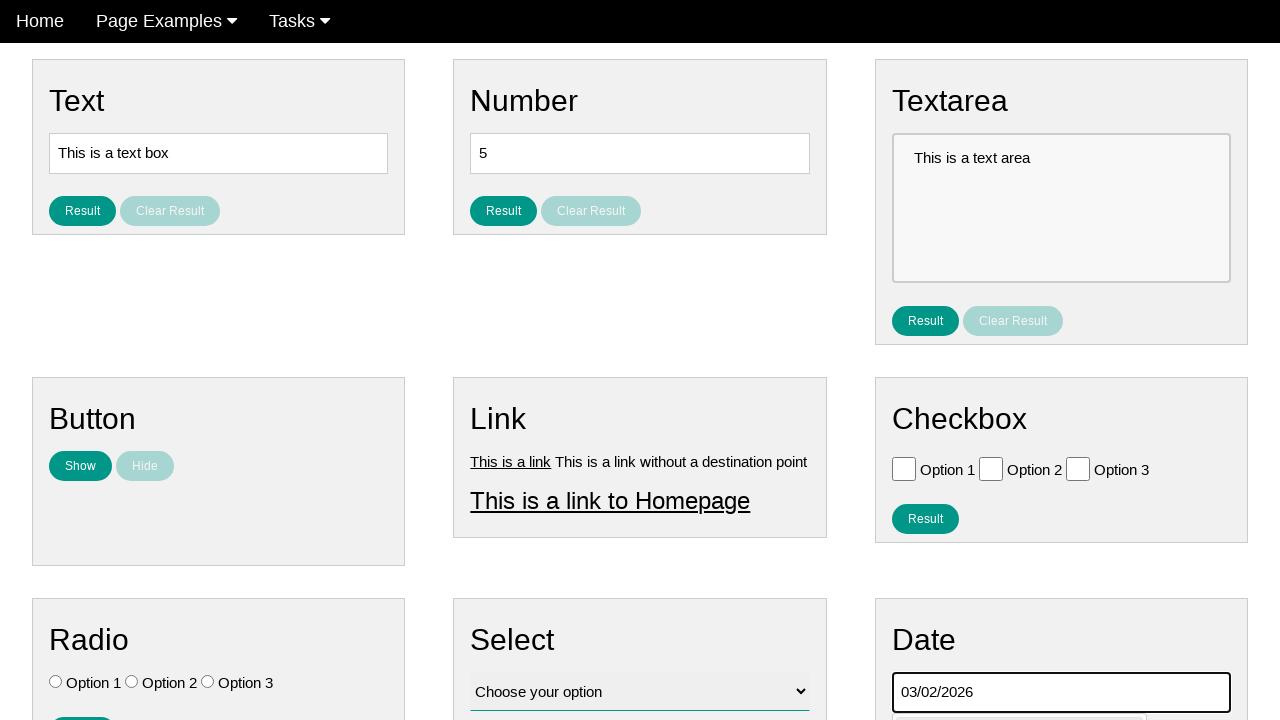

Clicked elsewhere to close any calendar popup at (1061, 460) on body > div:nth-child(3) > div:nth-child(3) > div
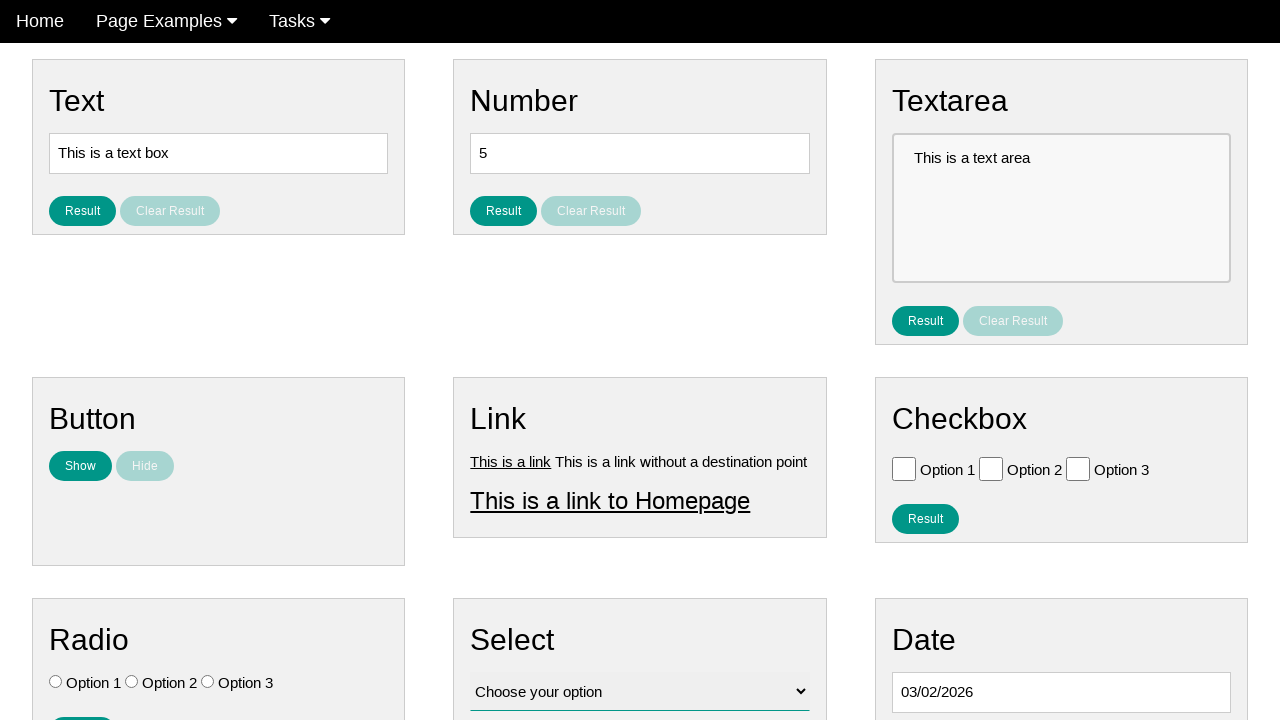

Clicked the result button for date at (925, 425) on #result_button_date
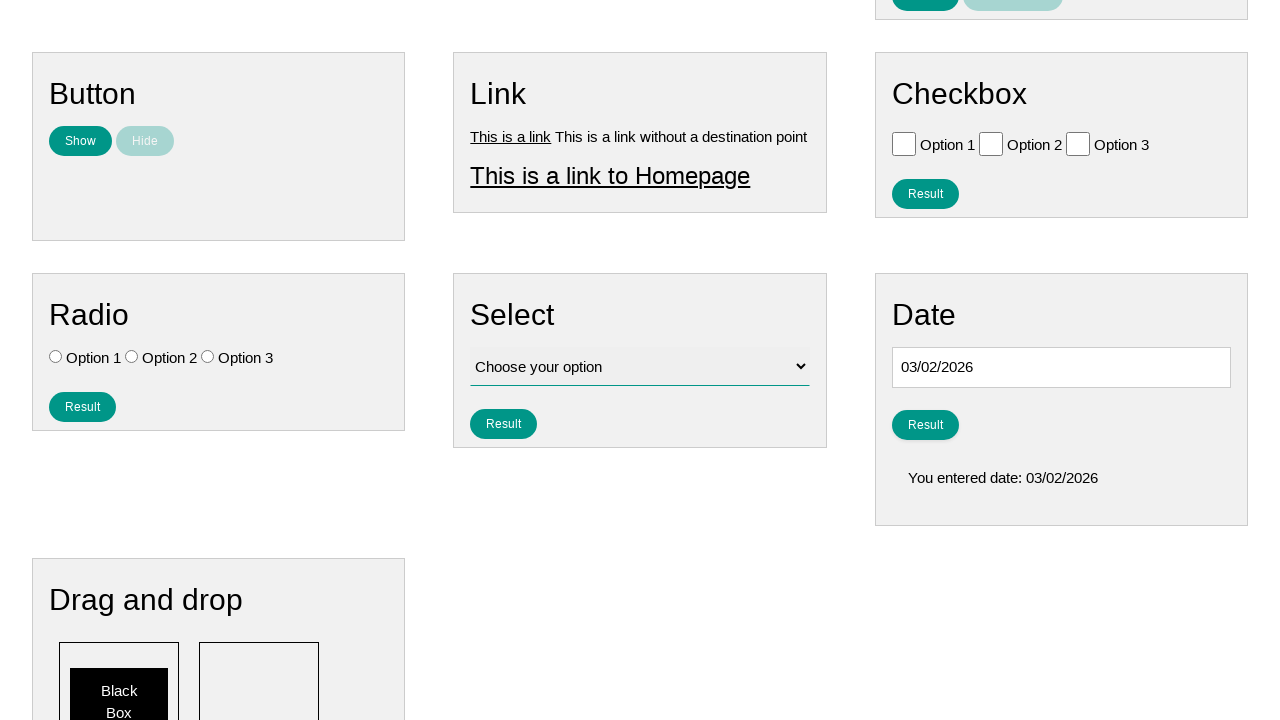

Date result text appeared on the page
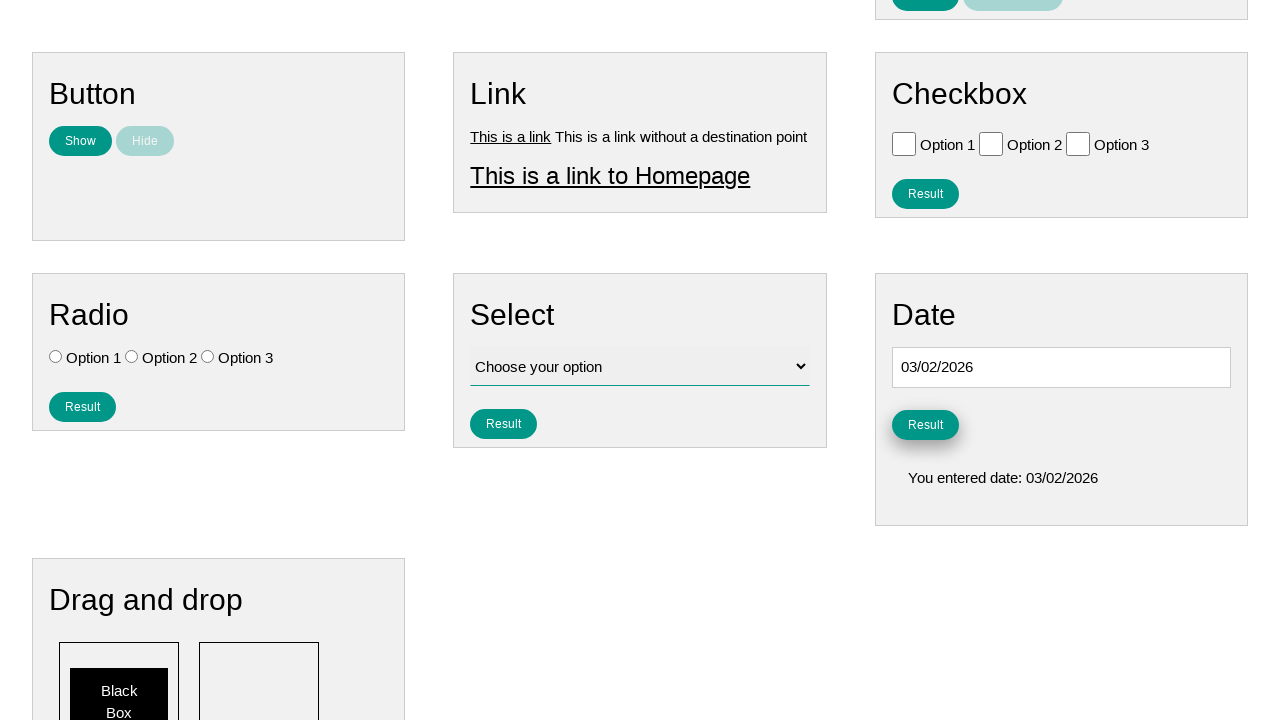

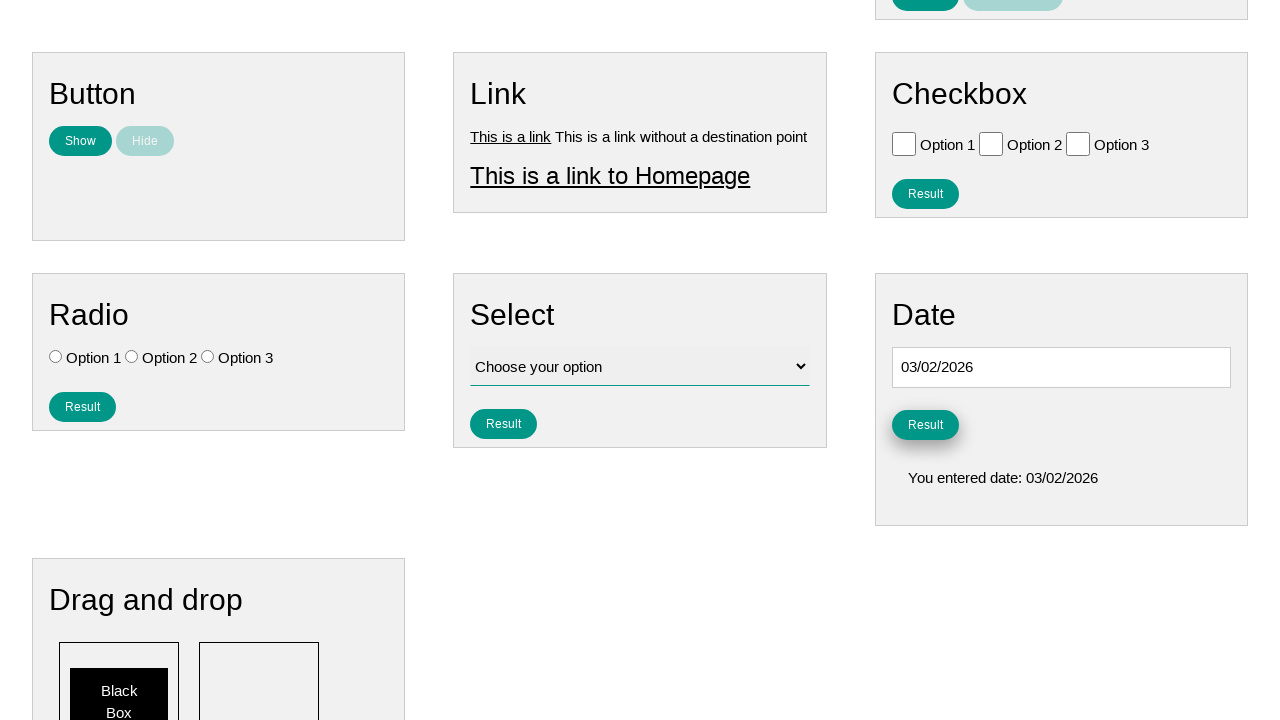